Tests hovering over the Mouse Hover button to trigger the hover action

Starting URL: https://rahulshettyacademy.com/AutomationPractice/

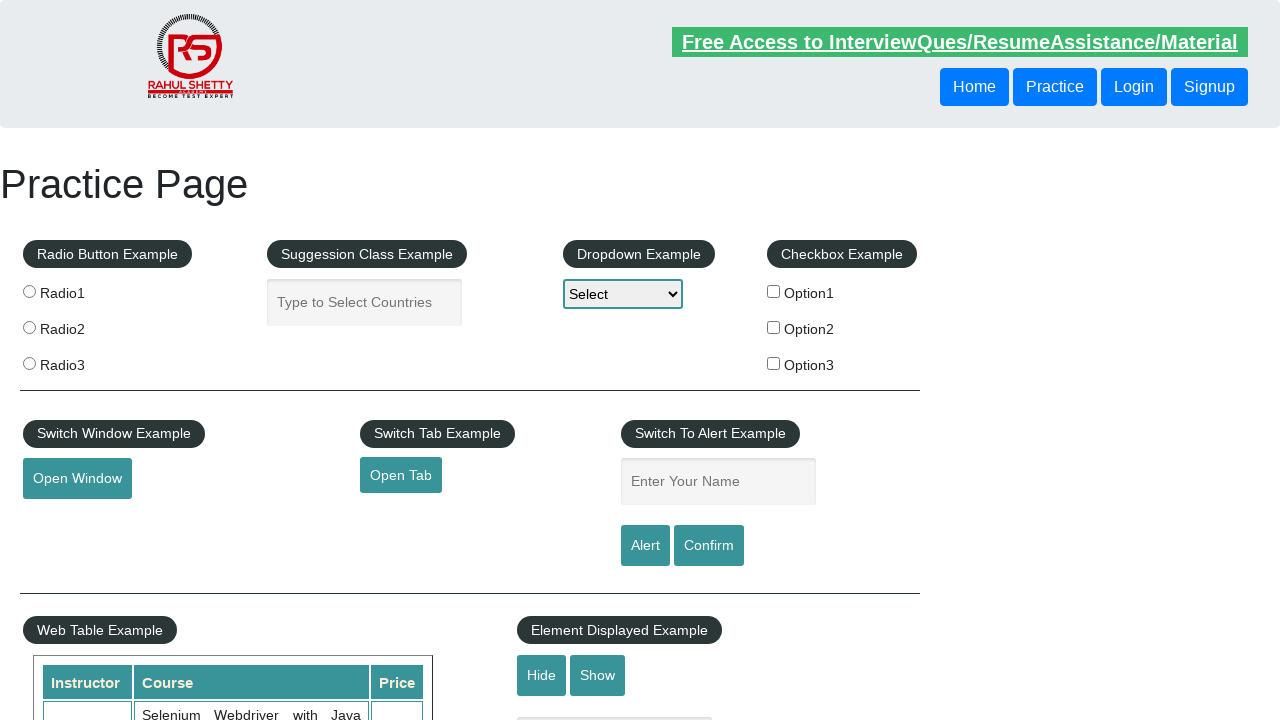

Navigated to AutomationPractice page
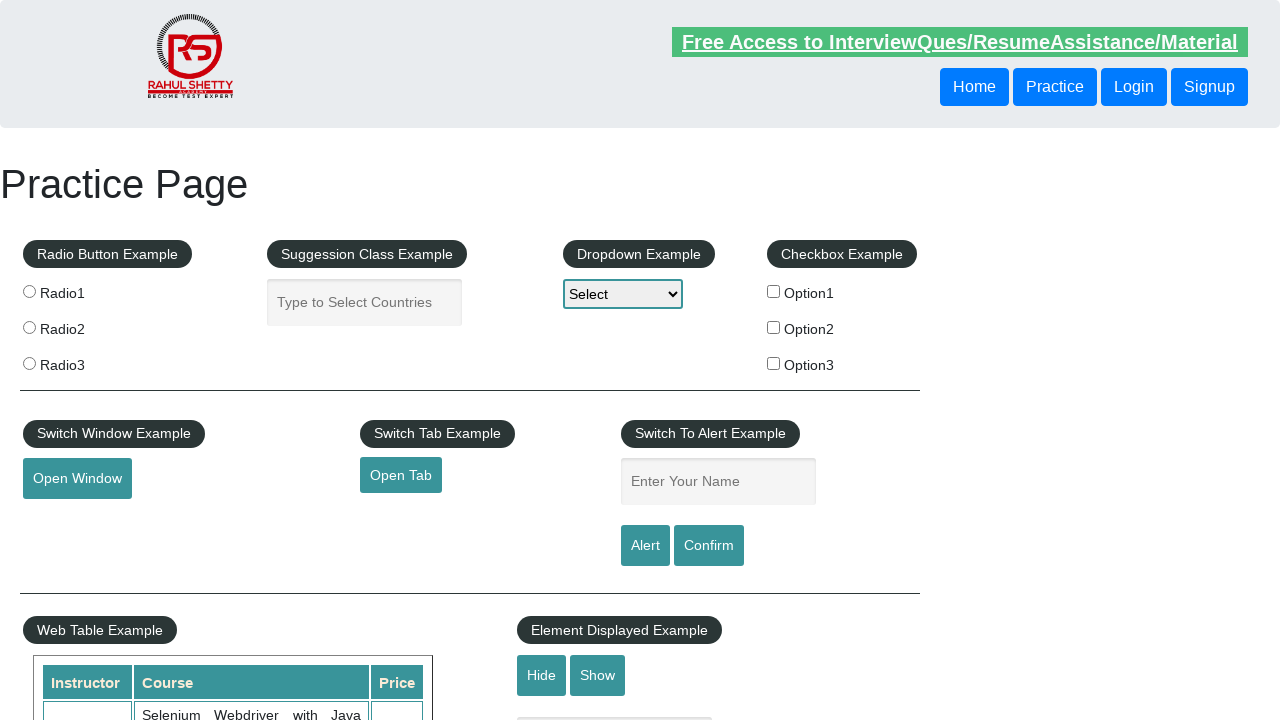

Hovered over the Mouse Hover button to trigger hover action at (83, 361) on #mousehover
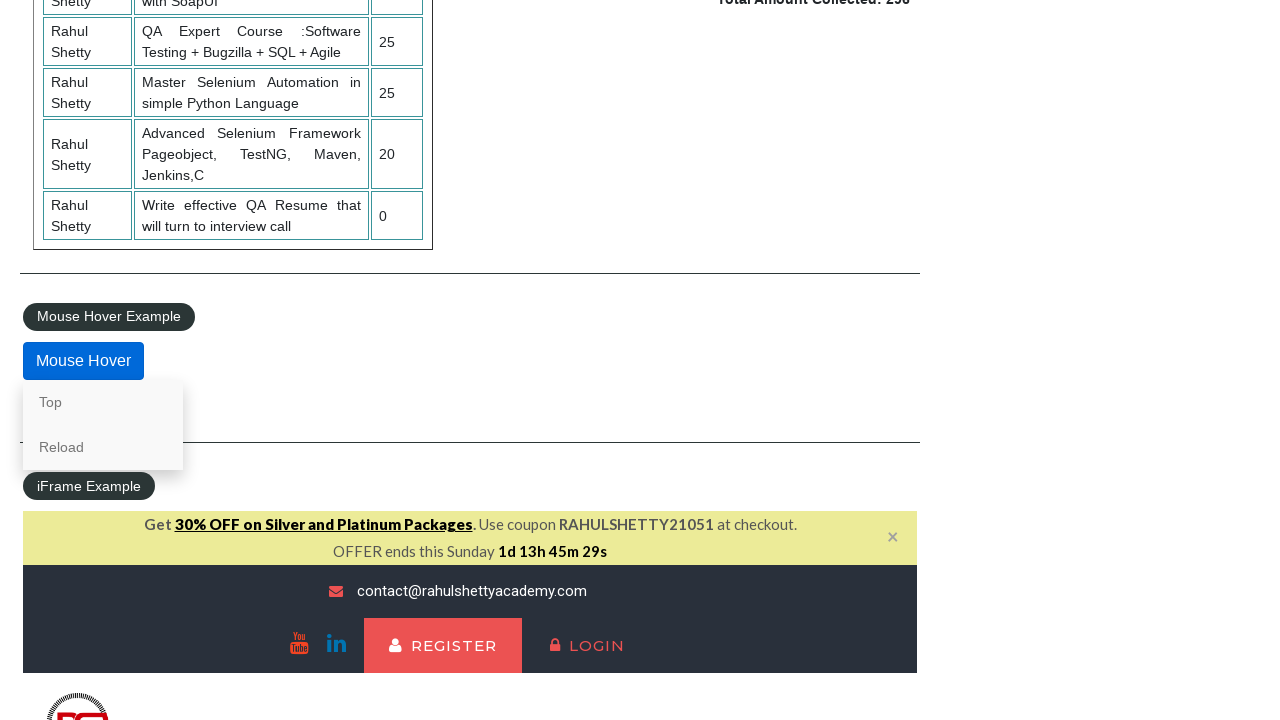

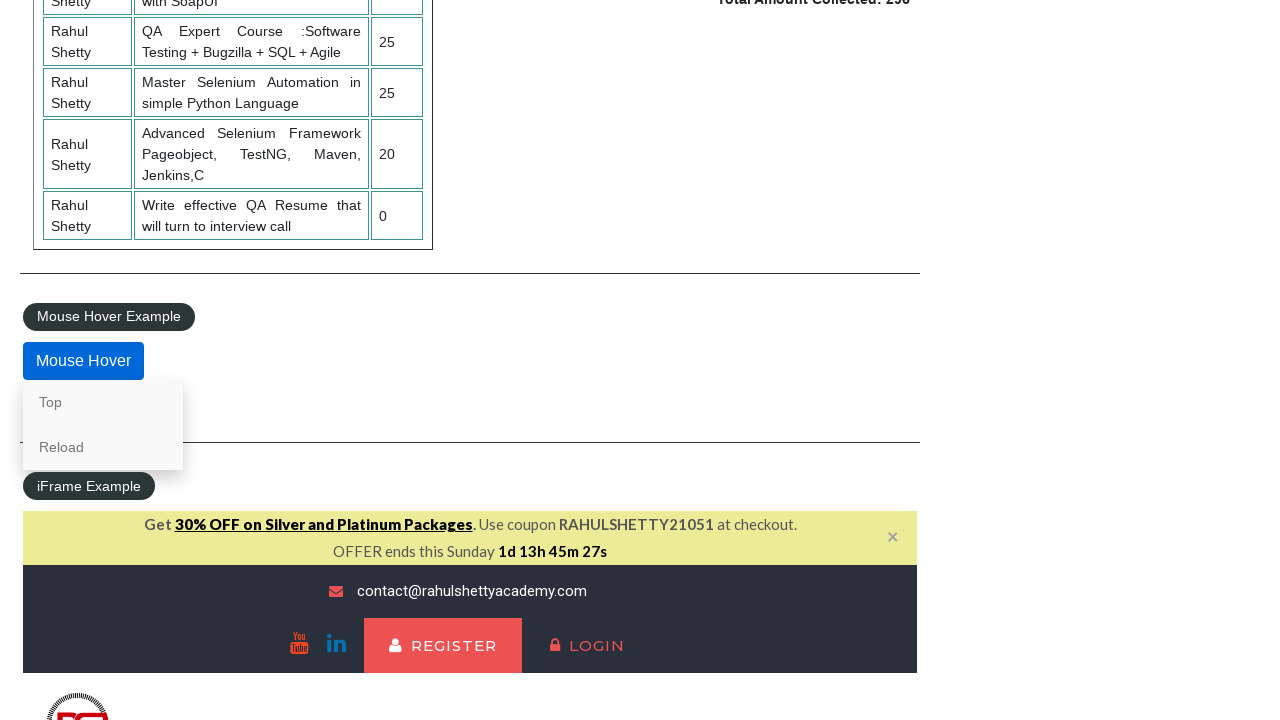